Tests right-click context menu functionality by performing a right-click action on a button, selecting 'Copy' from the context menu, and accepting the resulting alert

Starting URL: https://swisnl.github.io/jQuery-contextMenu/demo.html

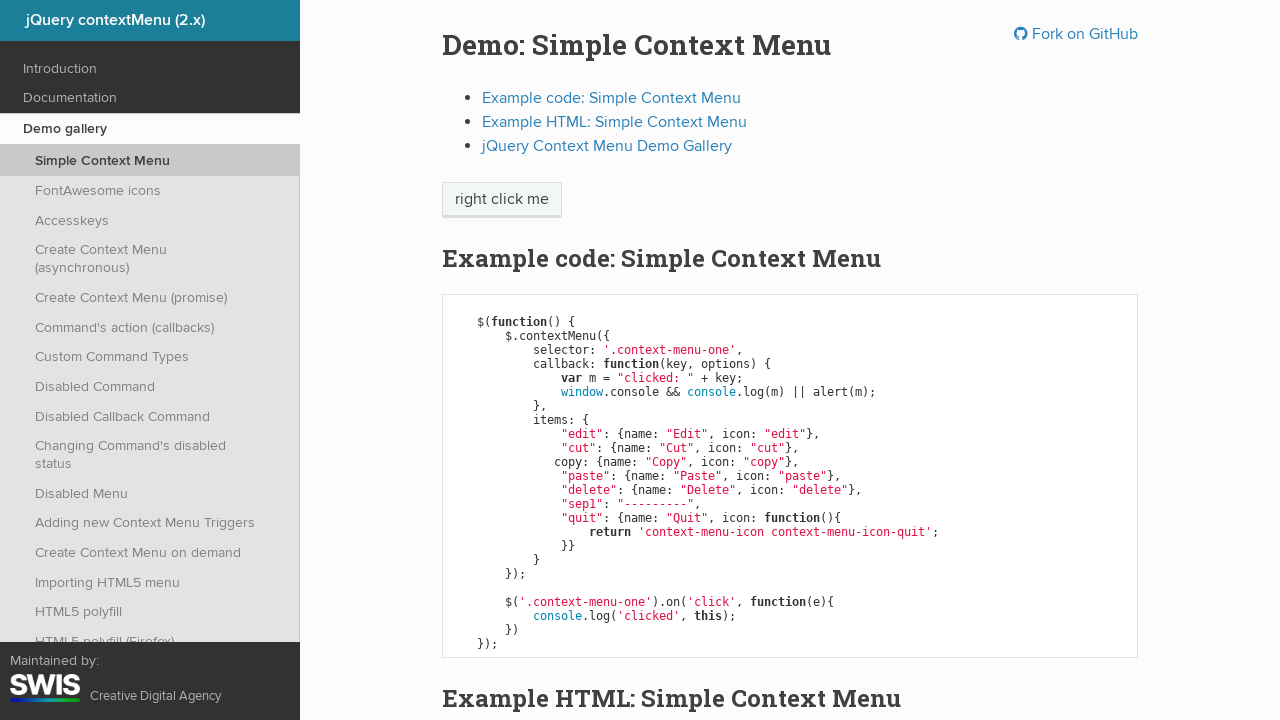

Located right-click button element
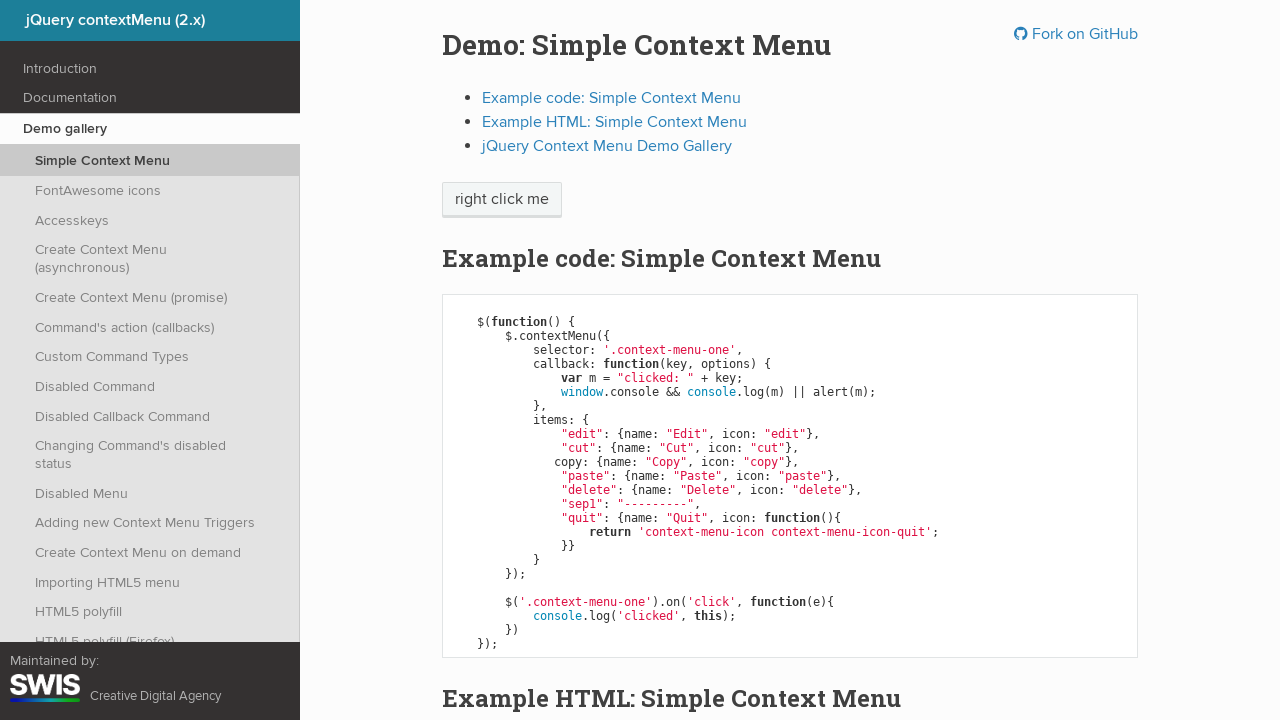

Performed right-click on button to open context menu at (502, 200) on xpath=//span[@class='context-menu-one btn btn-neutral']
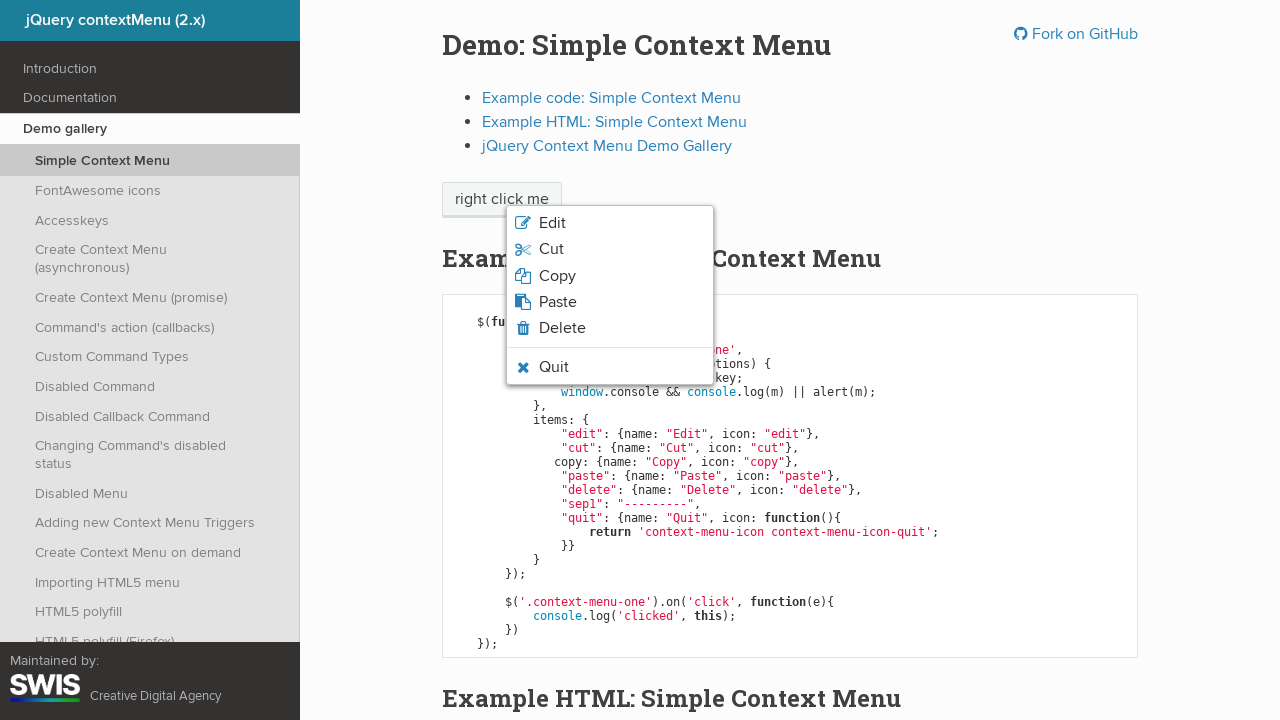

Clicked 'Copy' option from context menu at (557, 276) on xpath=//span[normalize-space()='Copy']
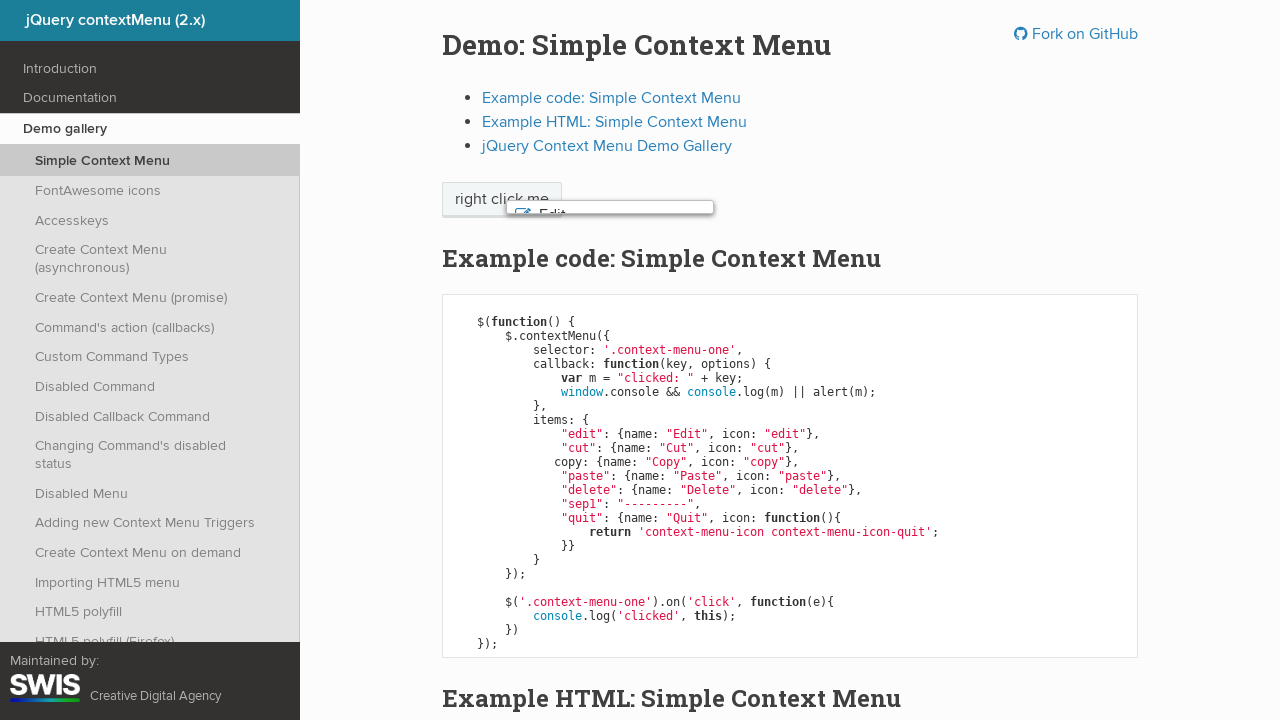

Alert dialog accepted
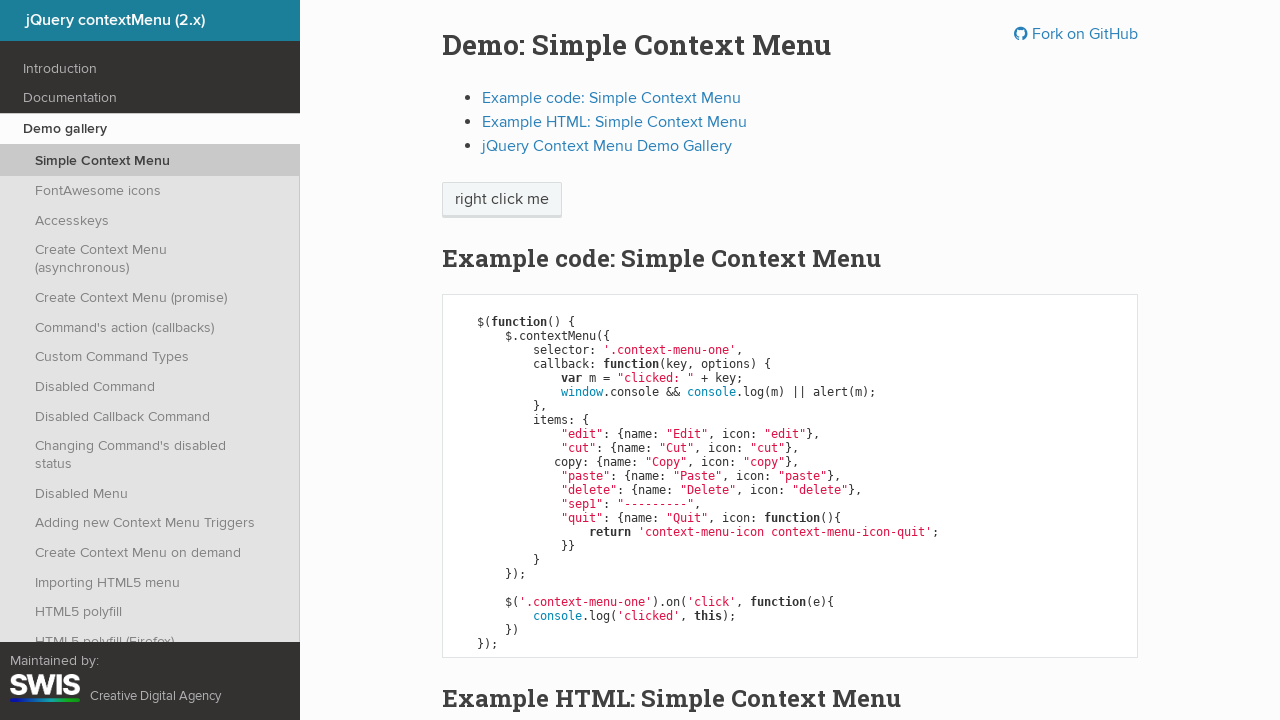

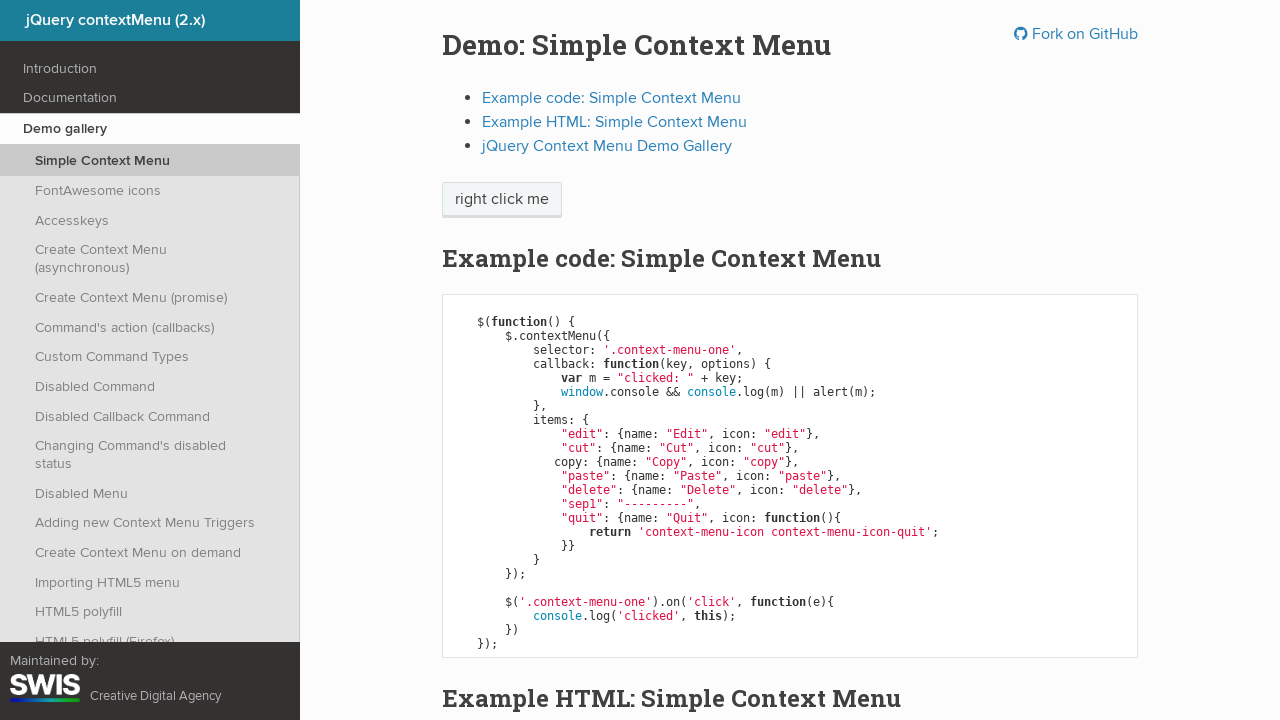